Tests mouse hover functionality by moving the cursor over multiple user avatar images to reveal hidden content

Starting URL: https://the-internet.herokuapp.com/hovers

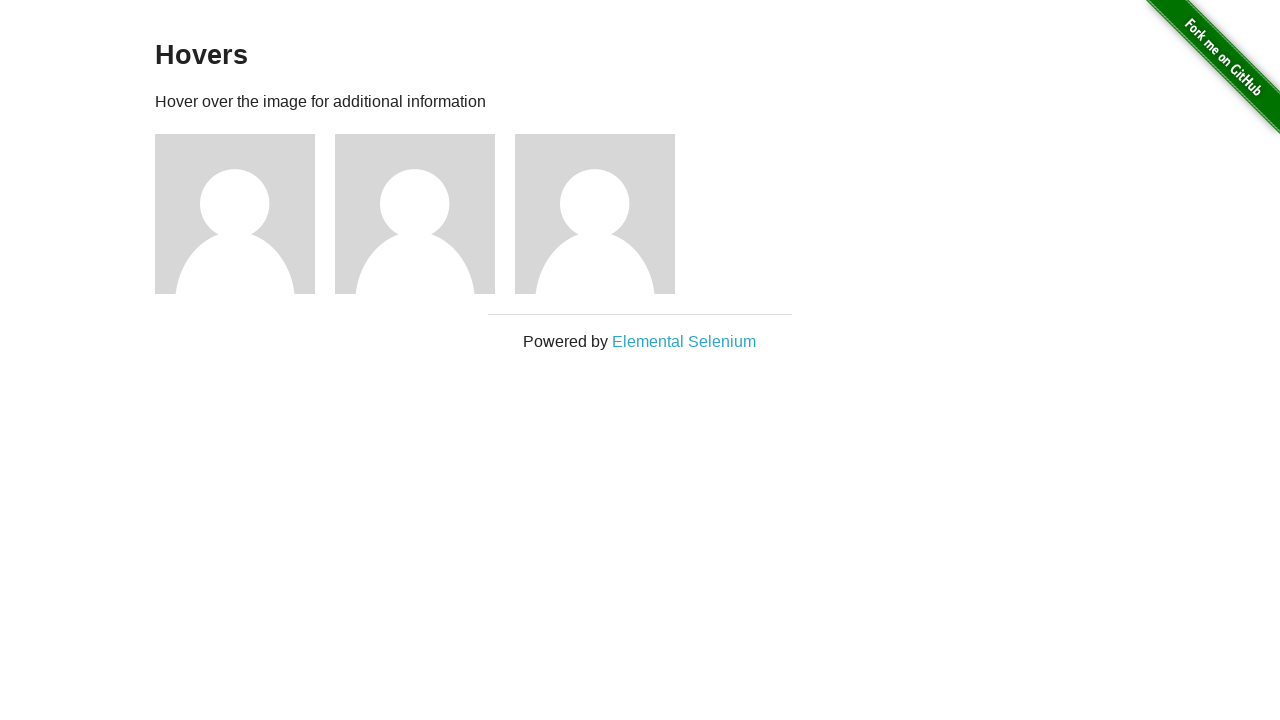

Navigated to hover test page
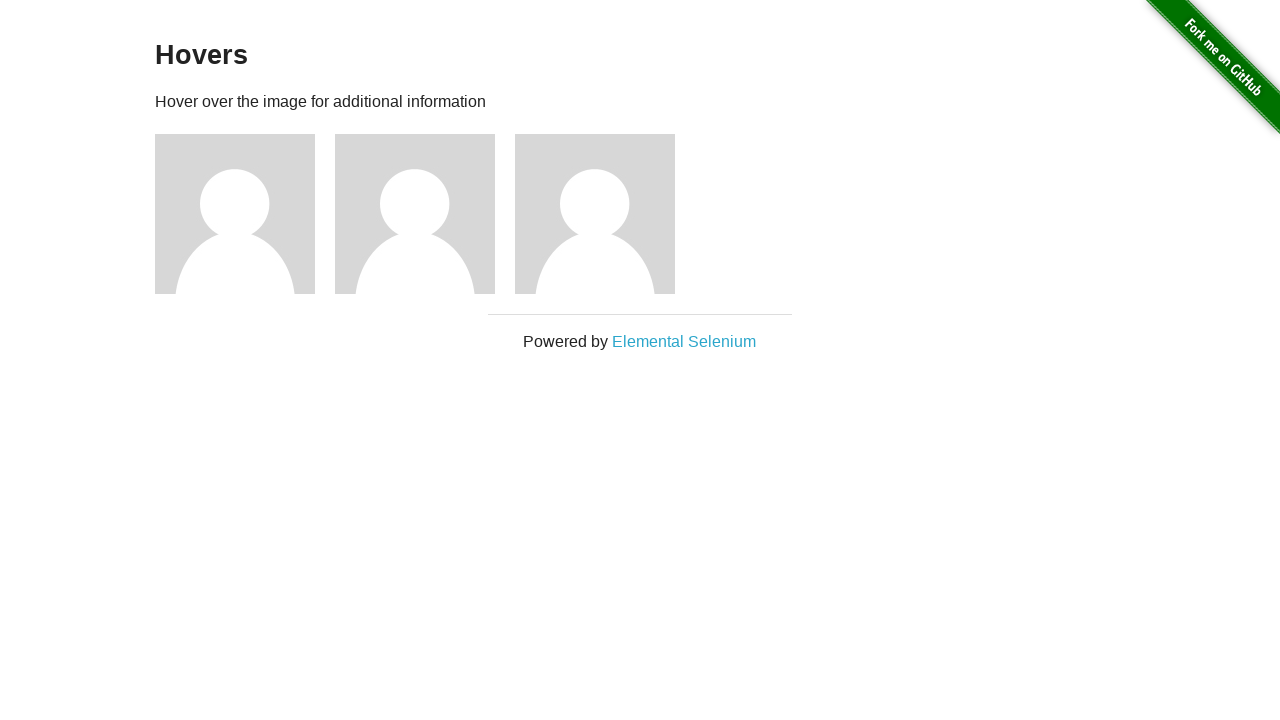

Located all user avatar images on the page
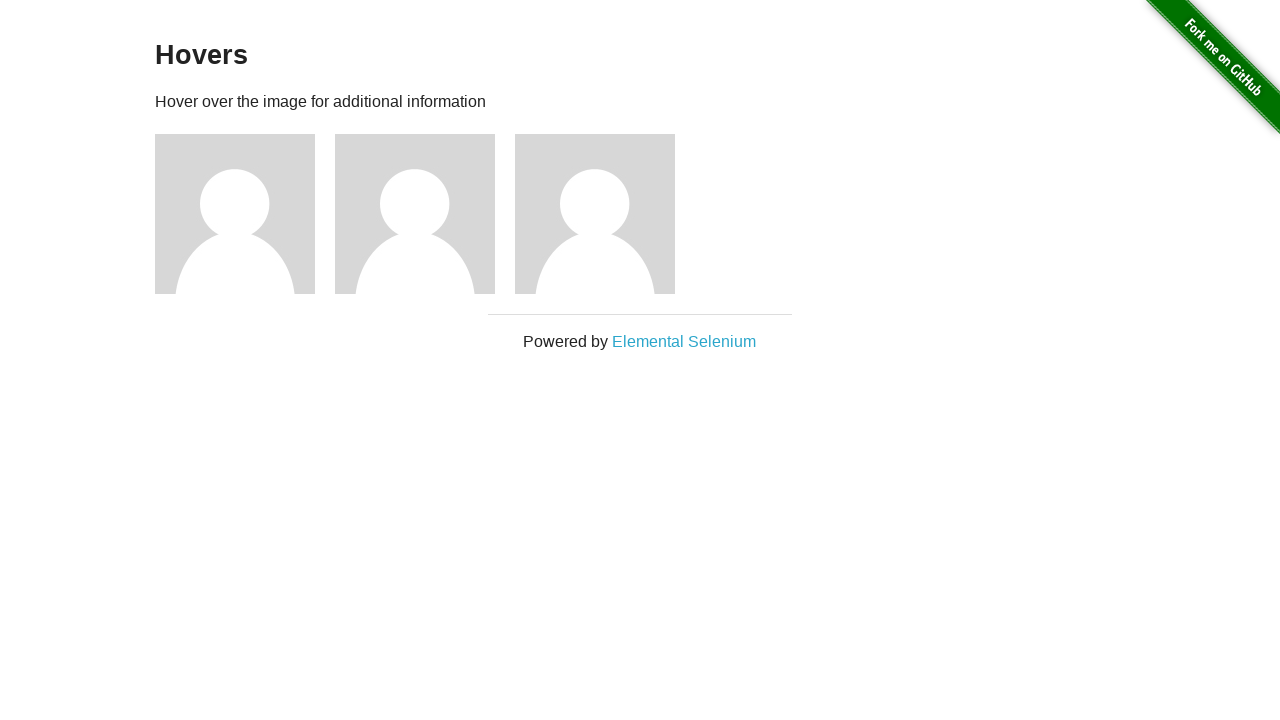

Hovered over a user avatar to reveal hidden content at (235, 214) on img[alt='User Avatar'] >> nth=0
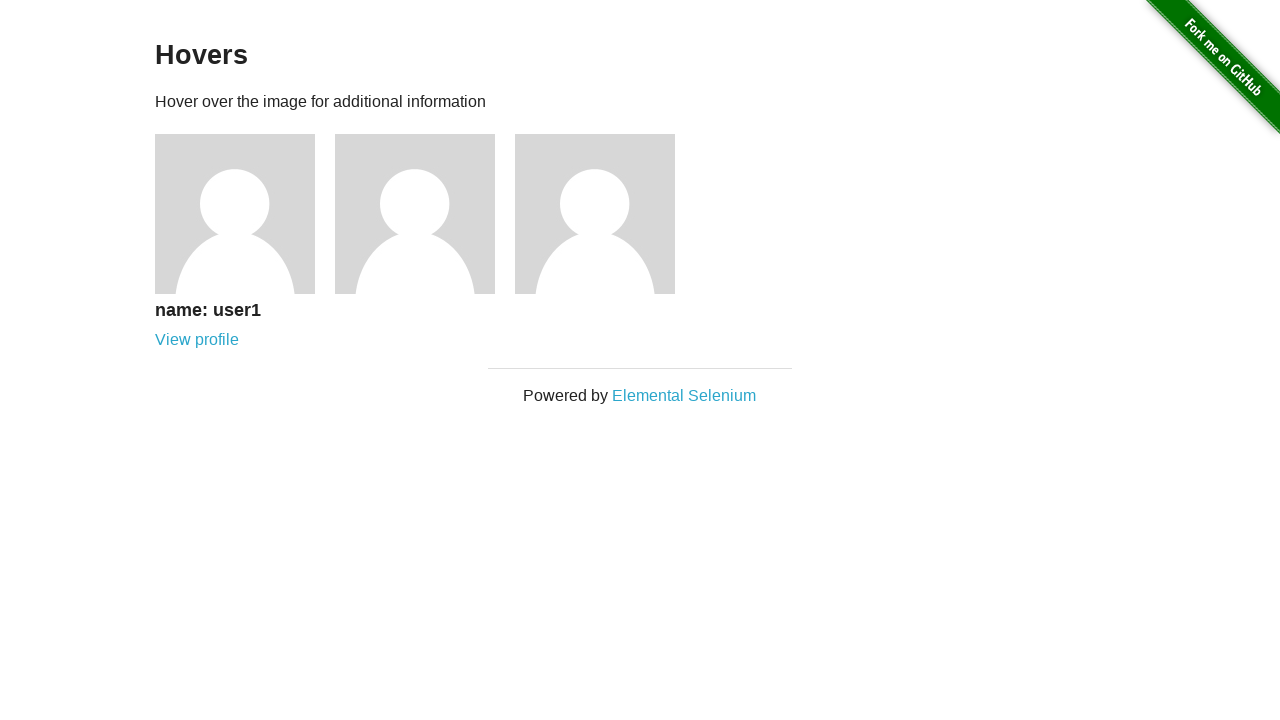

Waited 500ms for hover effect to complete
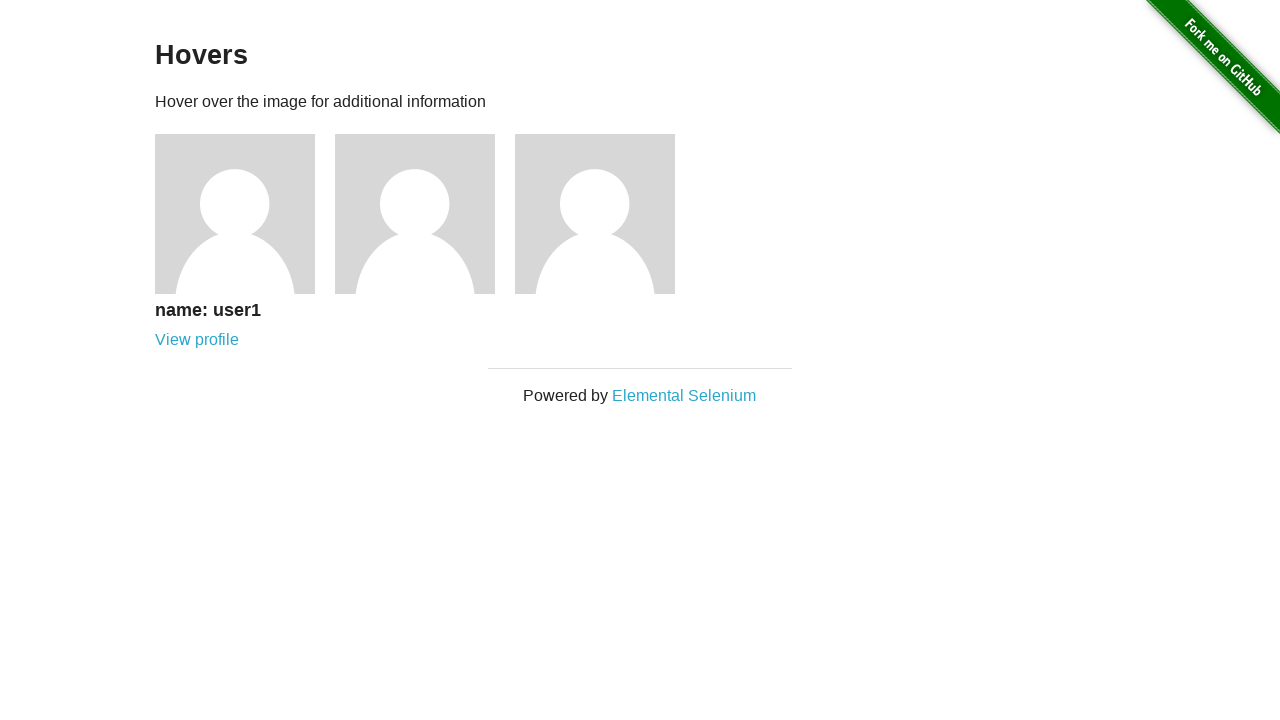

Hovered over a user avatar to reveal hidden content at (415, 214) on img[alt='User Avatar'] >> nth=1
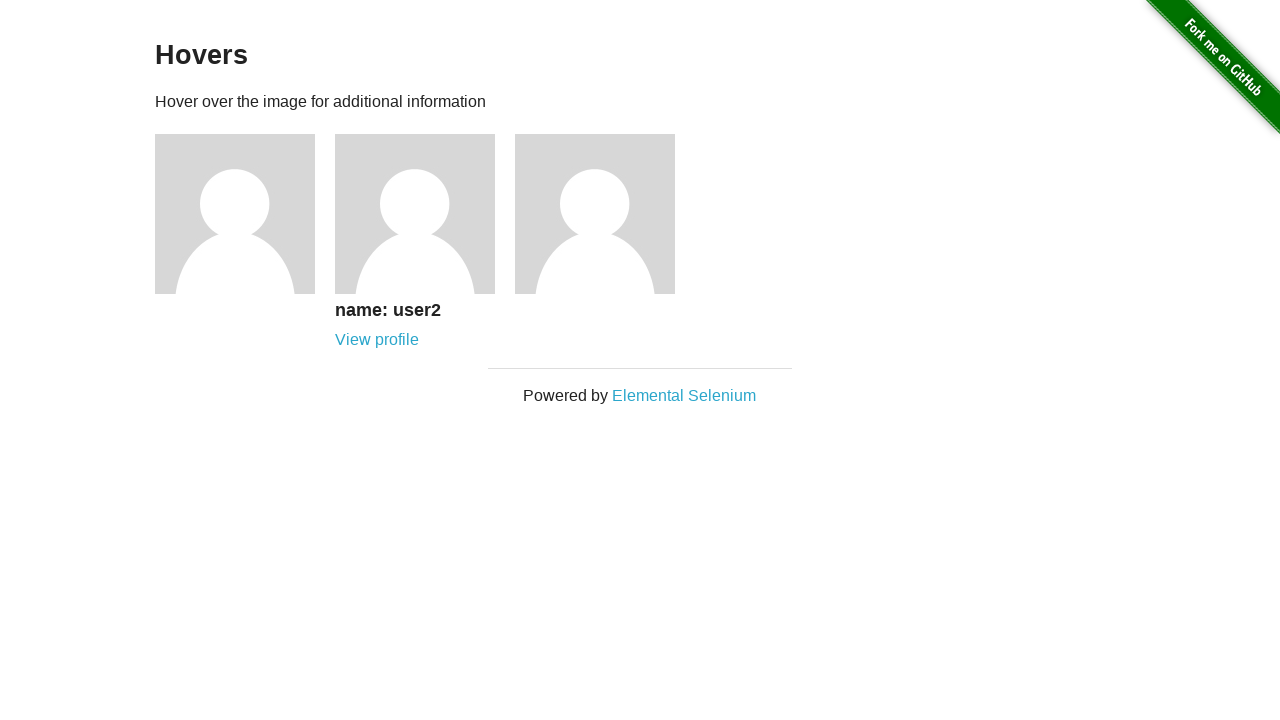

Waited 500ms for hover effect to complete
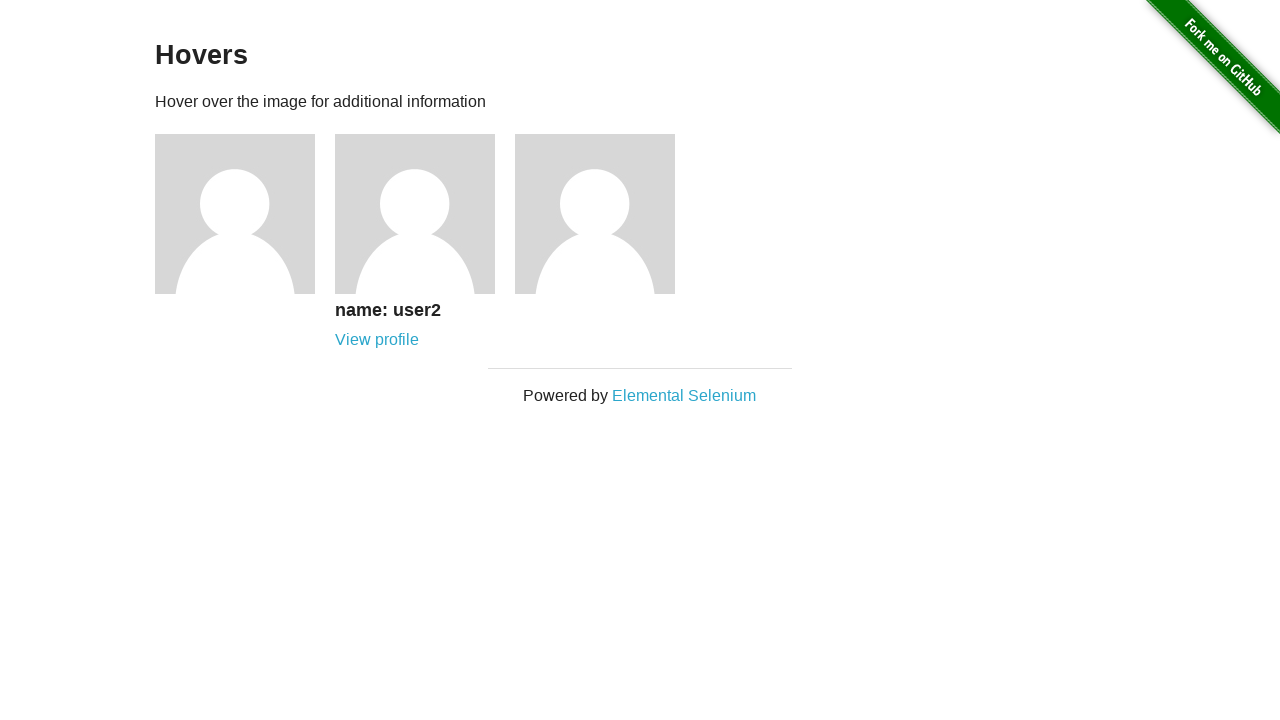

Hovered over a user avatar to reveal hidden content at (595, 214) on img[alt='User Avatar'] >> nth=2
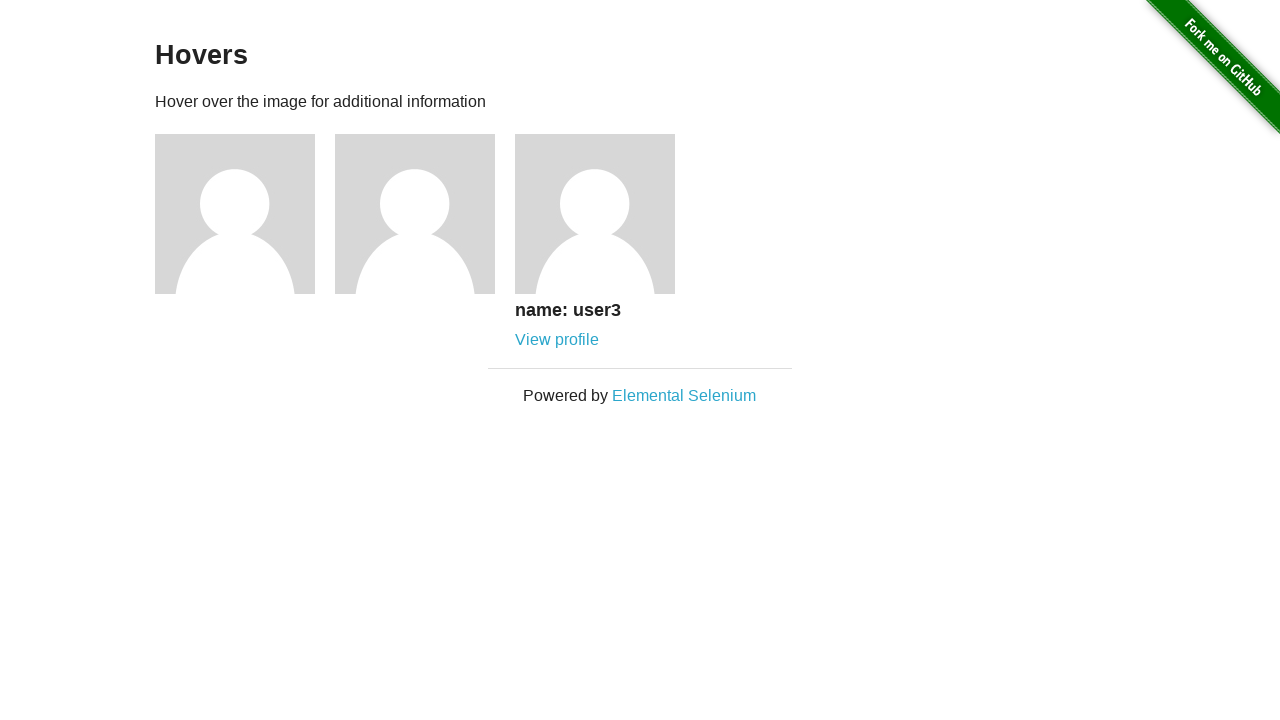

Waited 500ms for hover effect to complete
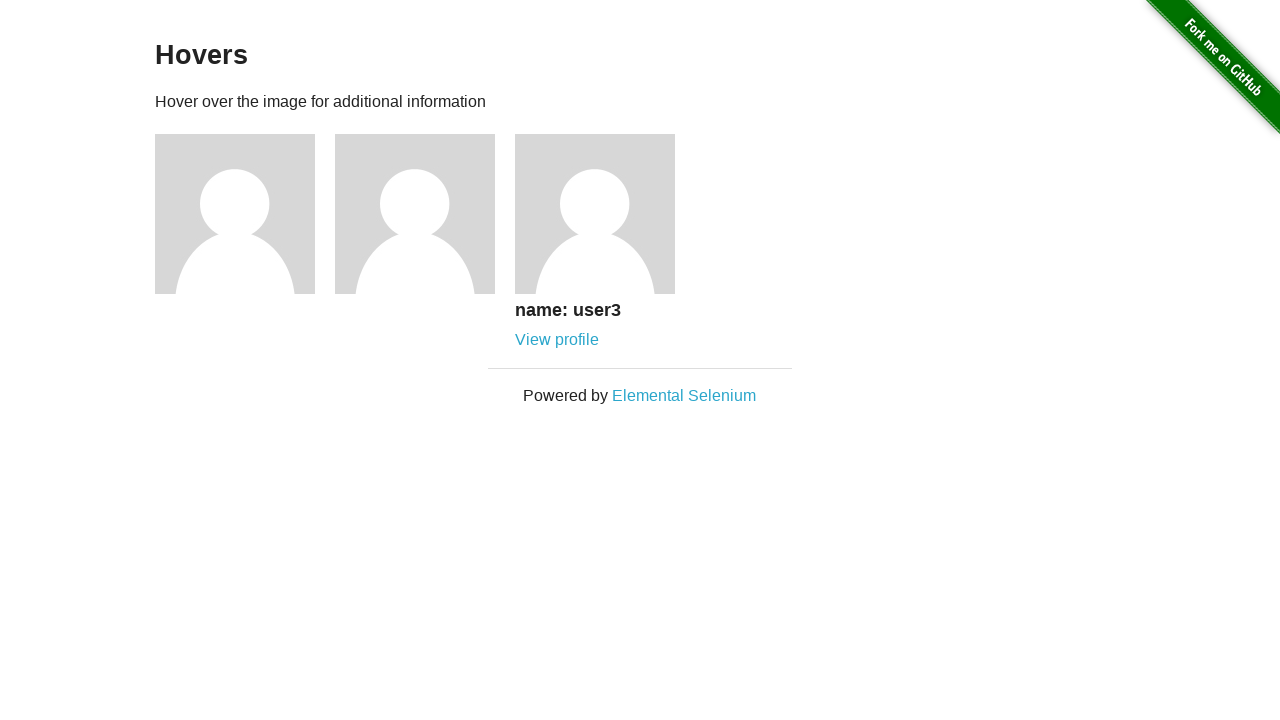

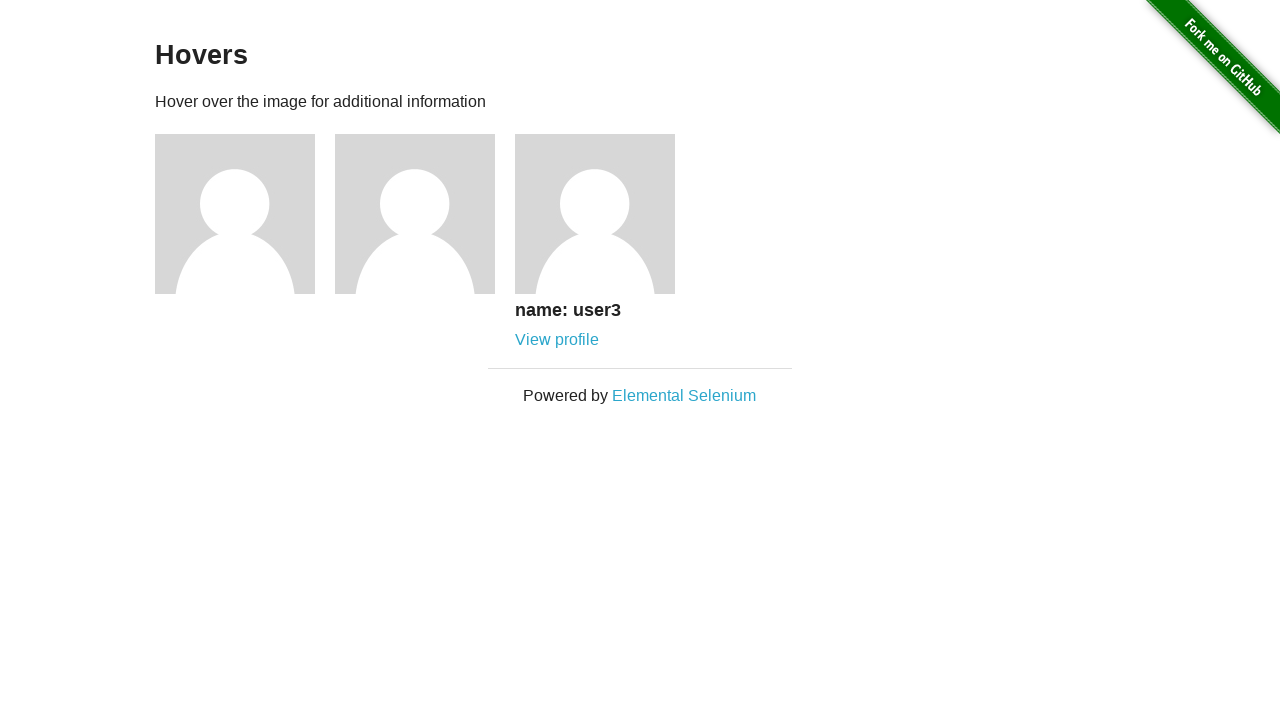